Tests alternative wait strategies by clicking a button that triggers an AJAX request and waiting for network idle before verifying the success message.

Starting URL: http://uitestingplayground.com/ajax

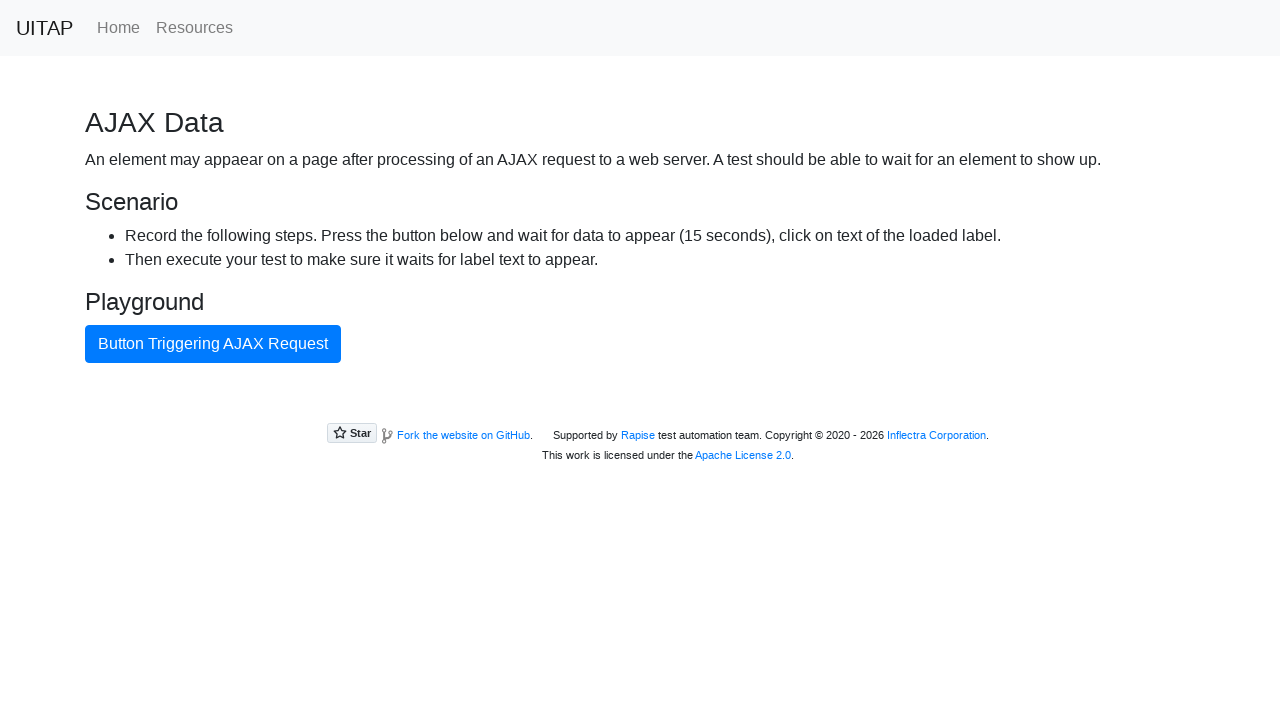

Navigated to AJAX test page
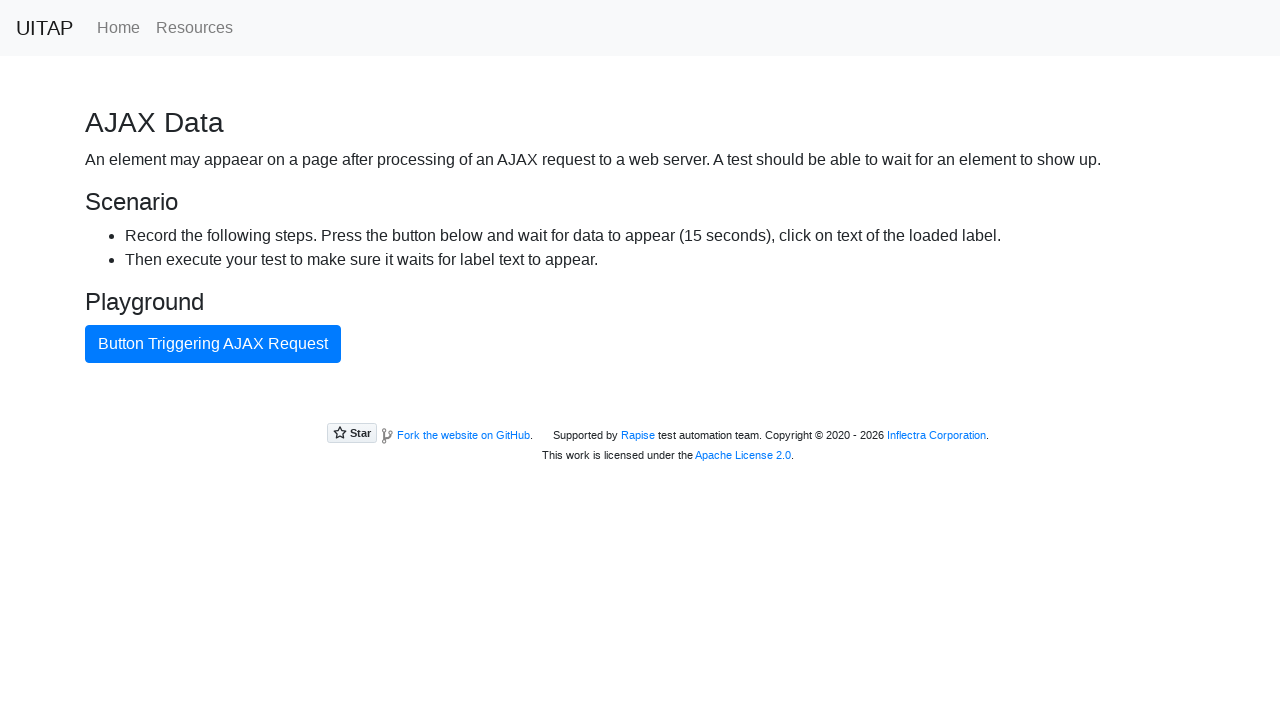

Clicked button triggering AJAX request at (213, 344) on internal:text="Button Triggering AJAX Request"i
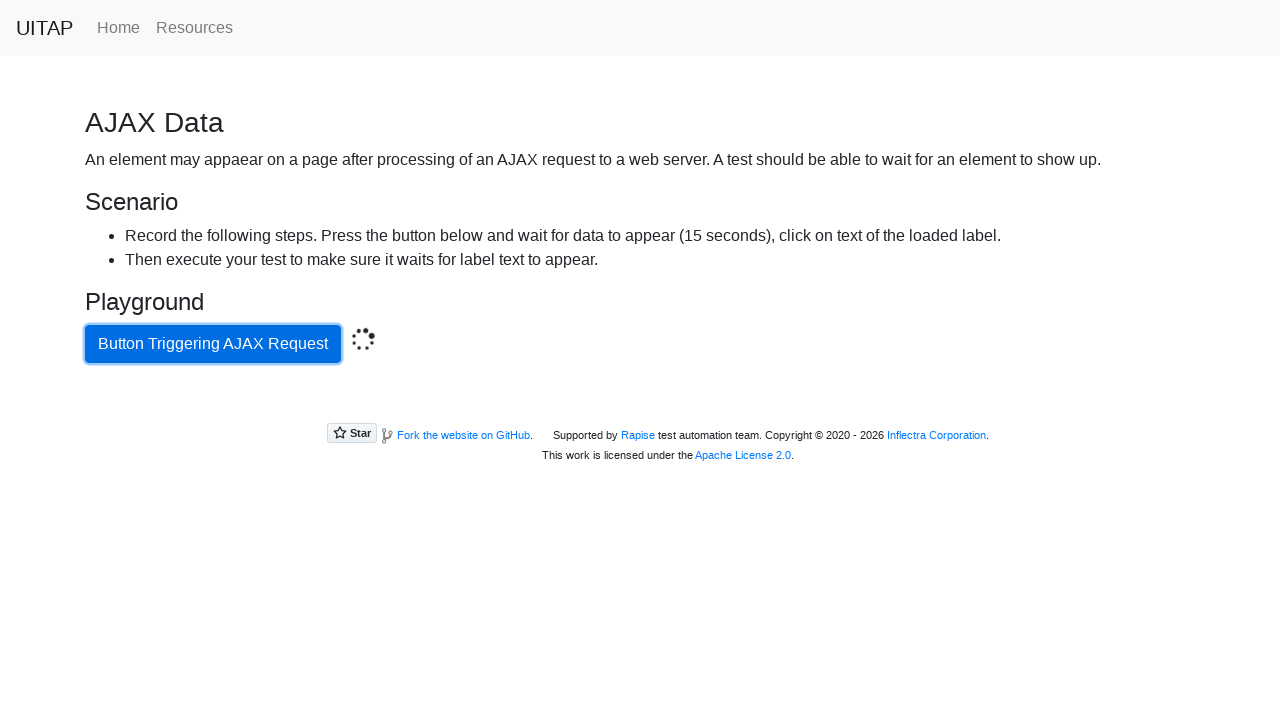

Waited for network idle state after AJAX request
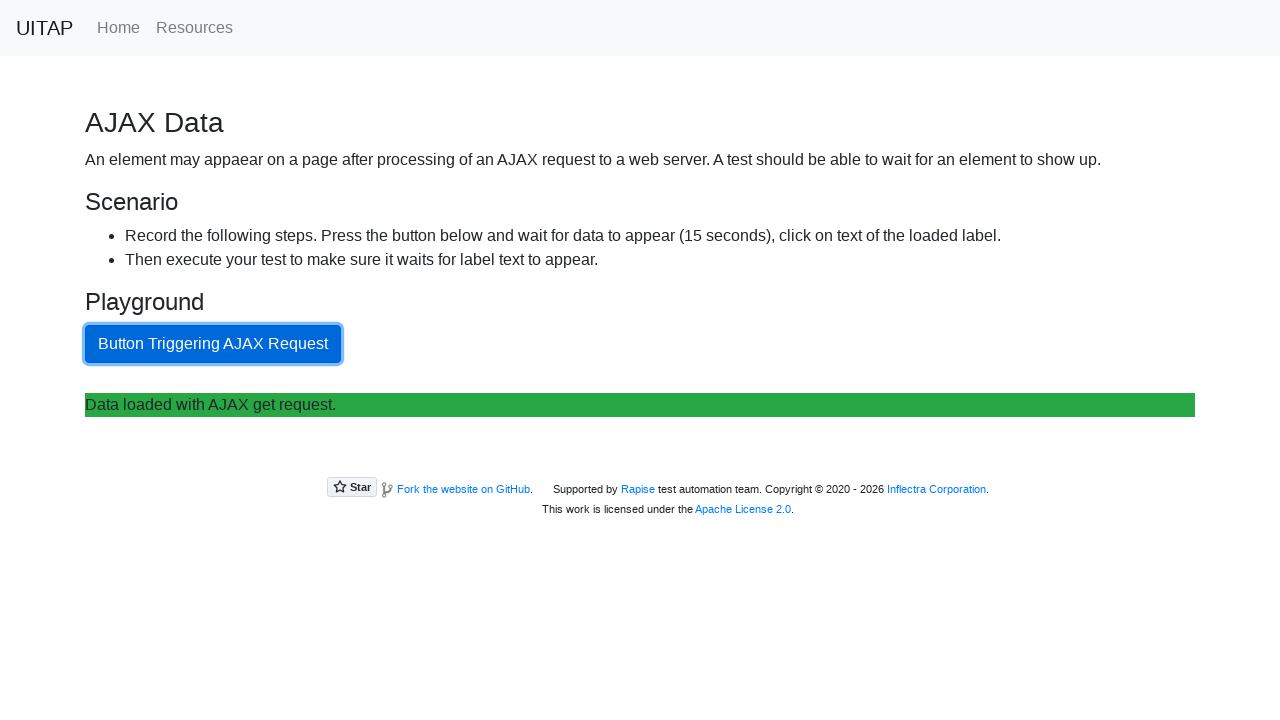

Success message element became visible
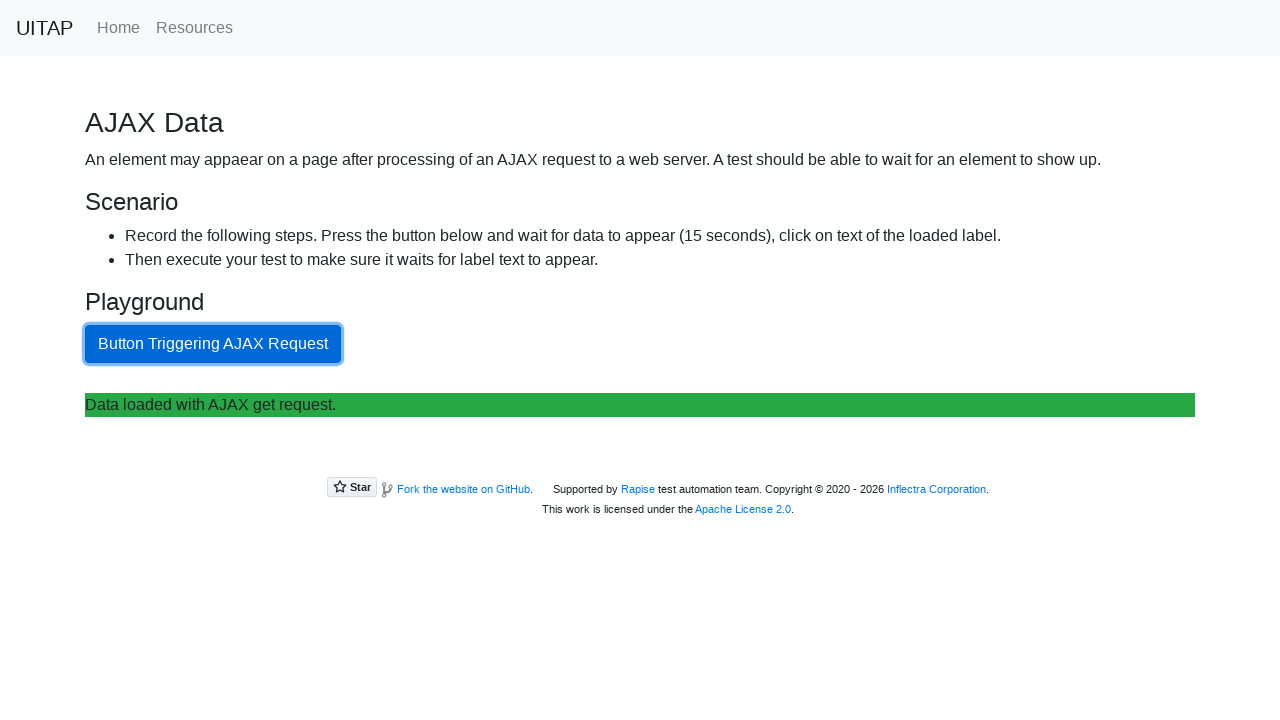

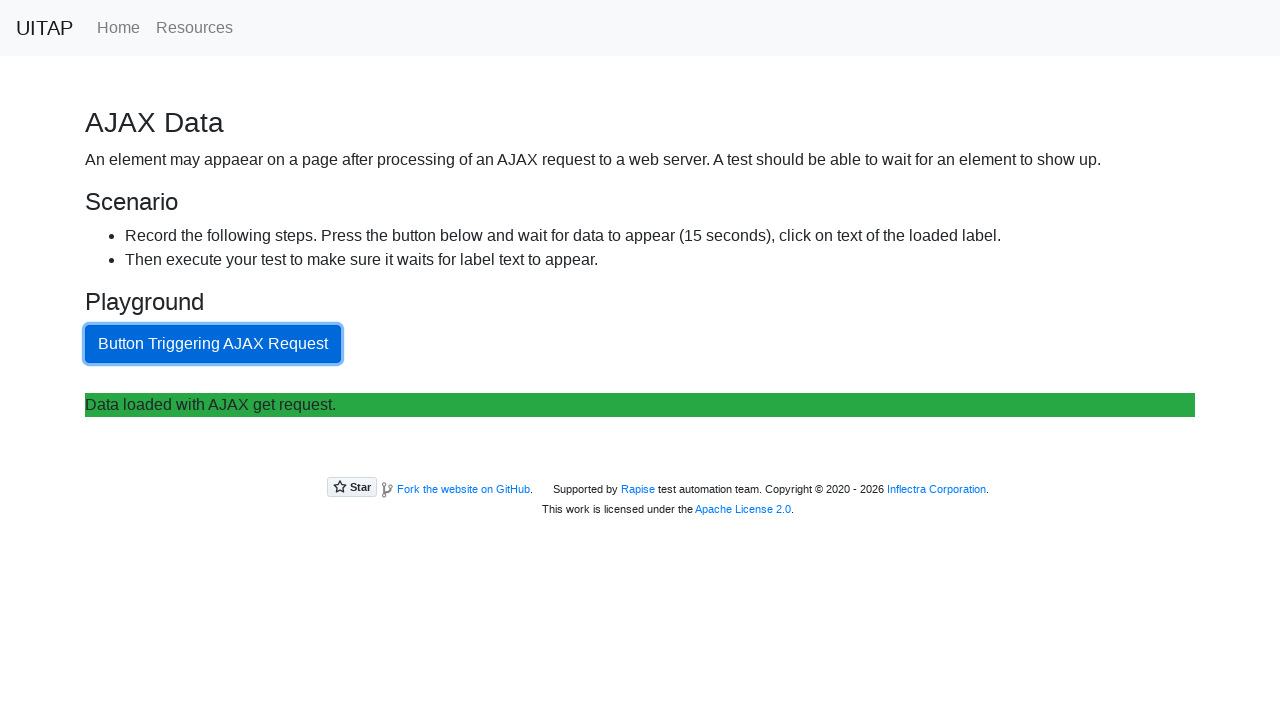